Tests alert handling functionality by clicking a confirmation button, dismissing the alert, and verifying the result message

Starting URL: https://only-testing-blog.blogspot.com/2014/01/textbox.html

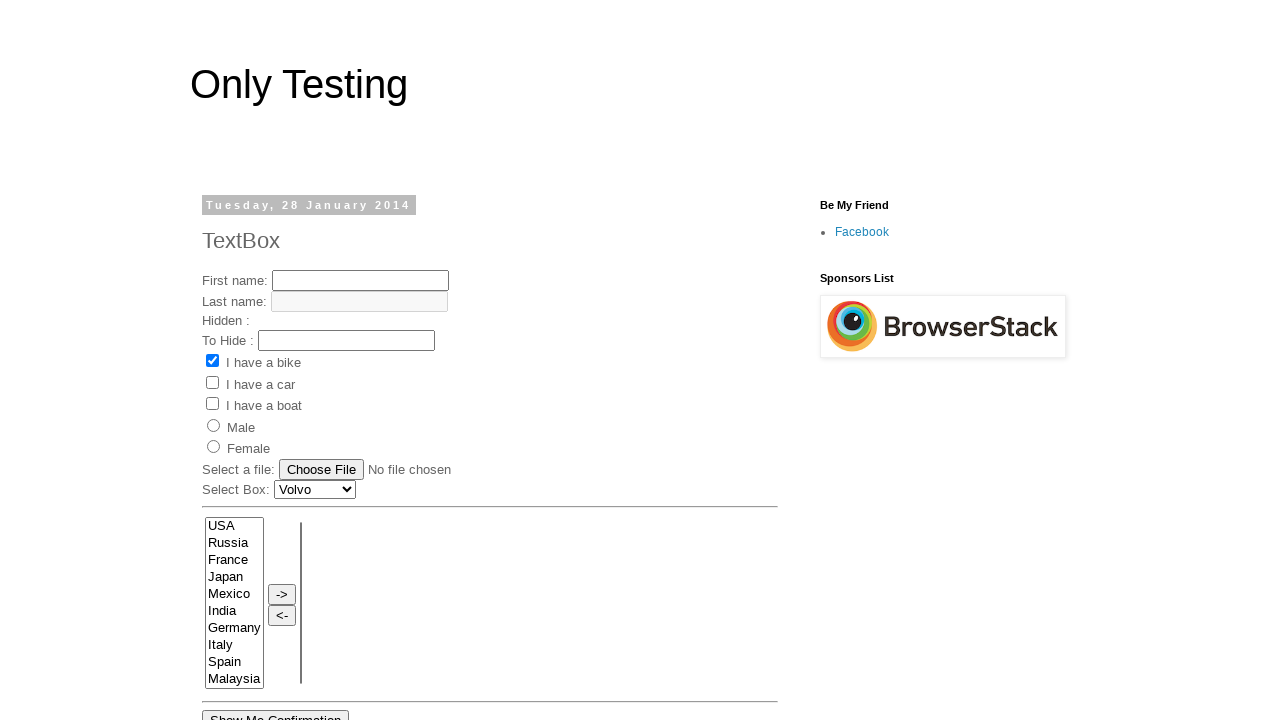

Clicked 'Show Me Confirmation' button to trigger alert at (276, 710) on xpath=//button[text()='Show Me Confirmation']
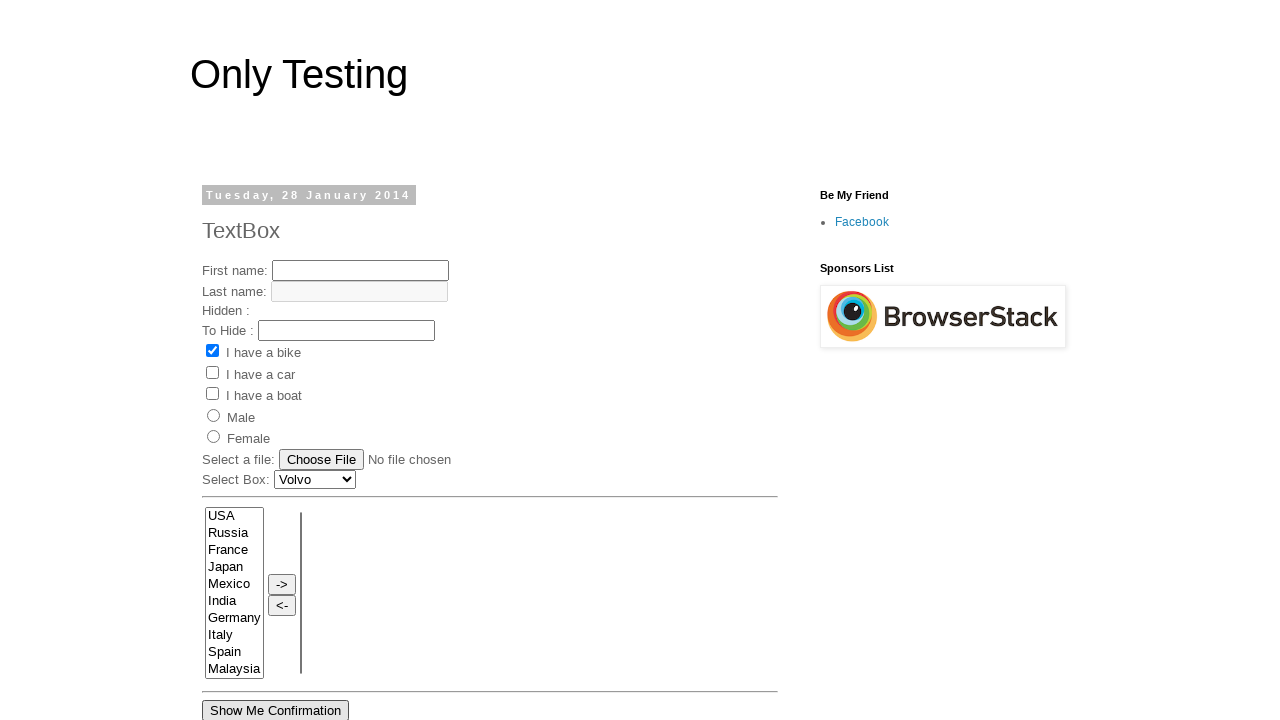

Set up alert handler to dismiss dialogs
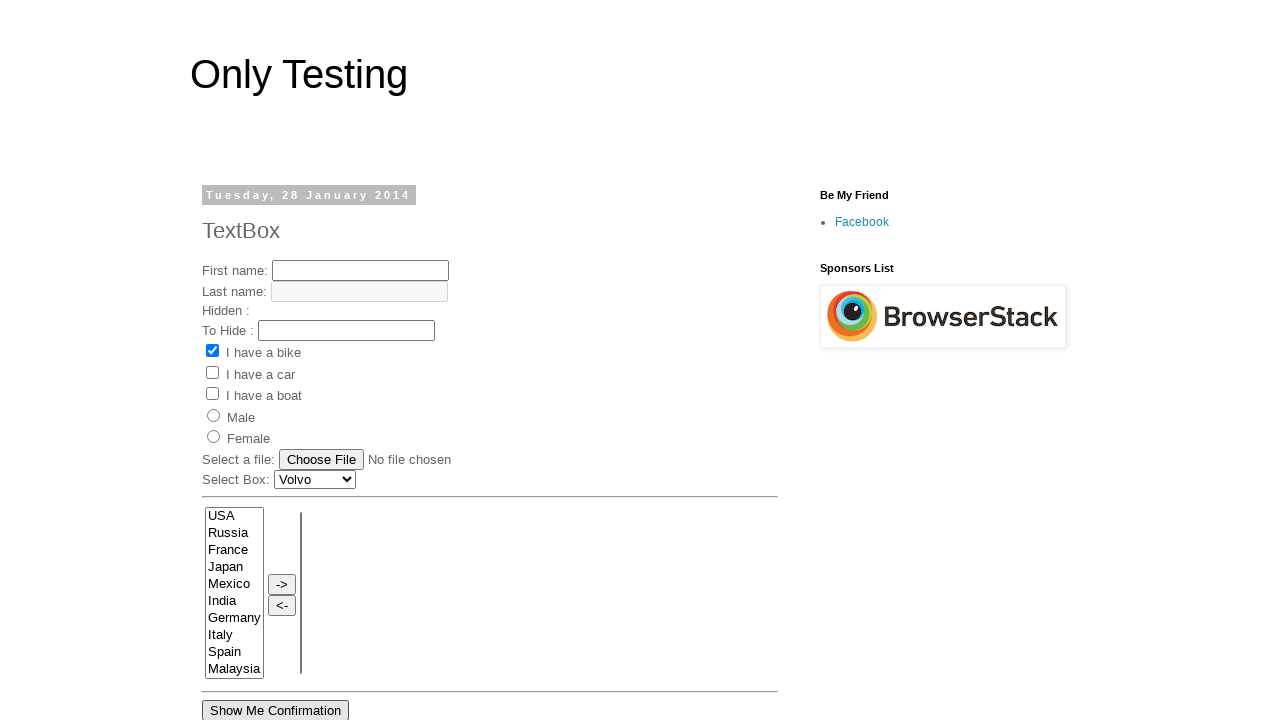

Clicked 'Show Me Confirmation' button again to trigger alert with handler at (276, 710) on xpath=//button[text()='Show Me Confirmation']
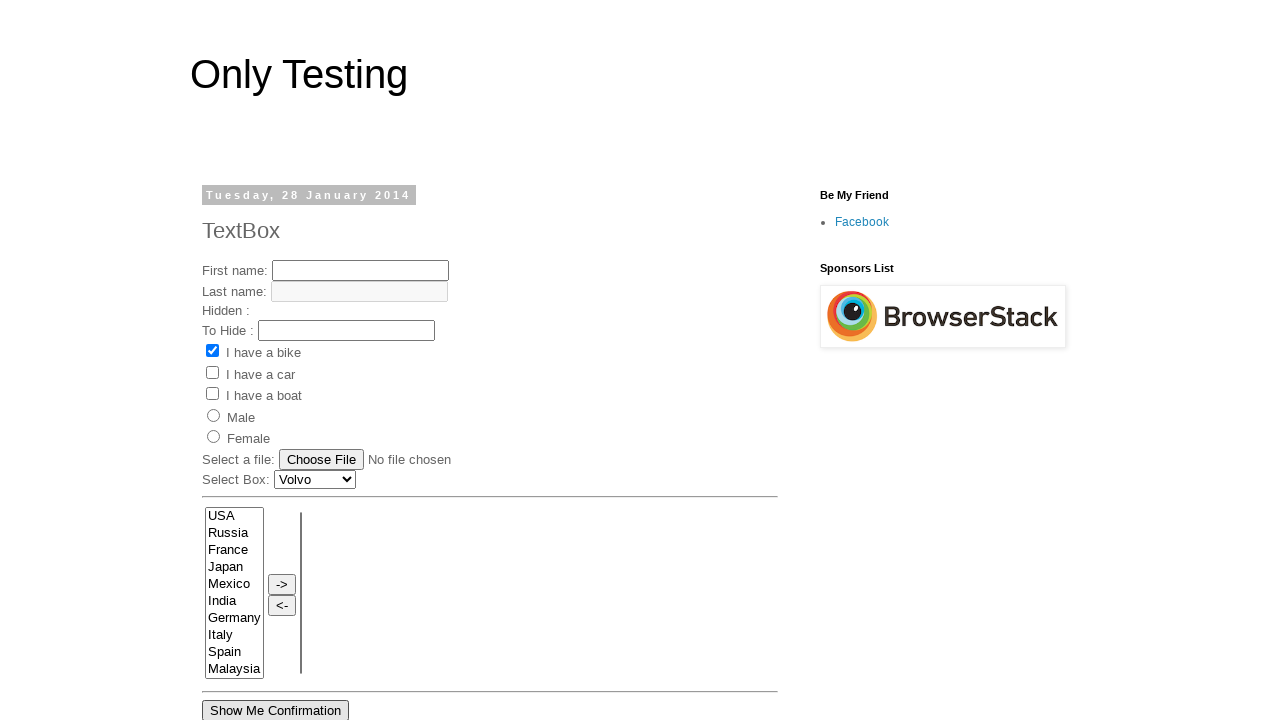

Result message element loaded after alert dismissal
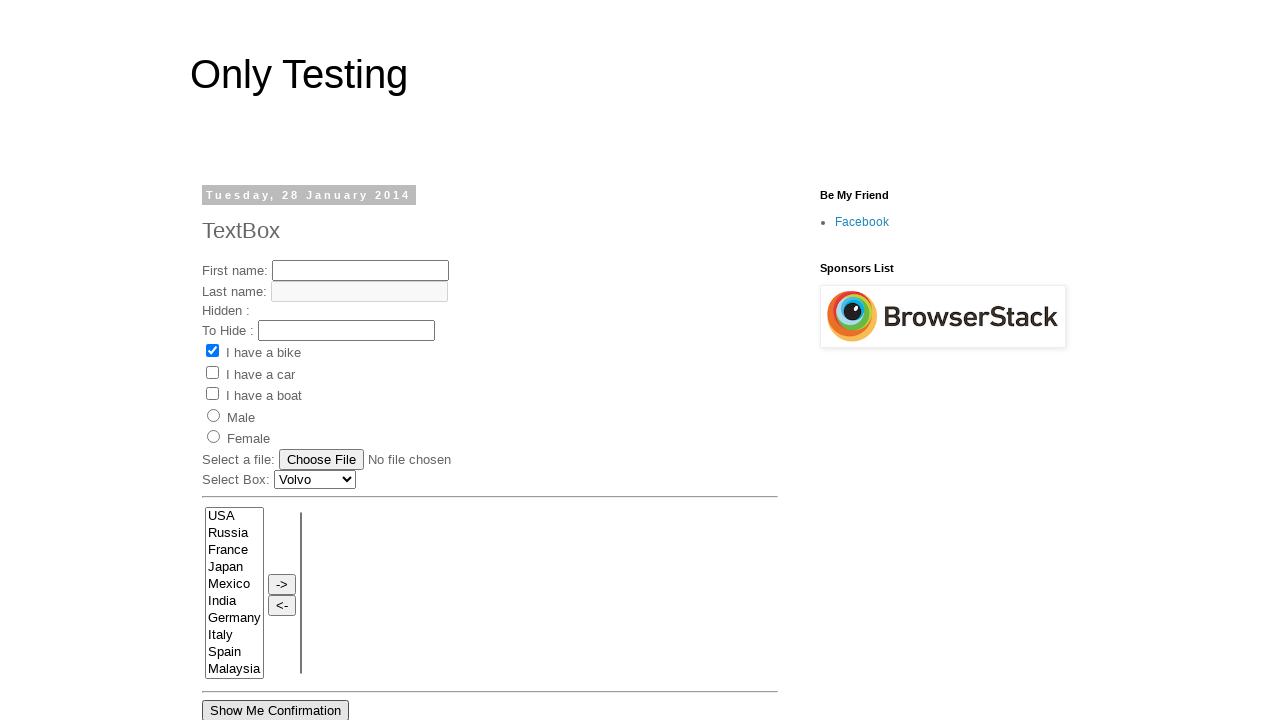

Verified result message displays 'You pressed Cancel!'
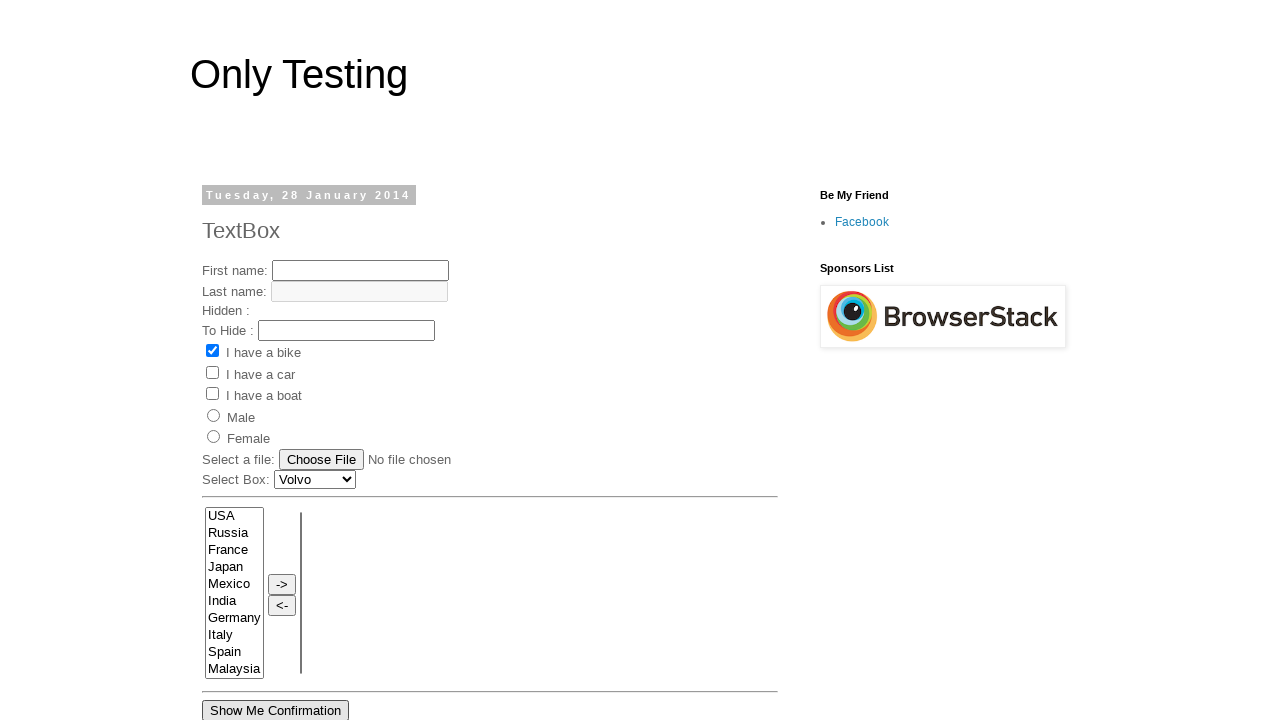

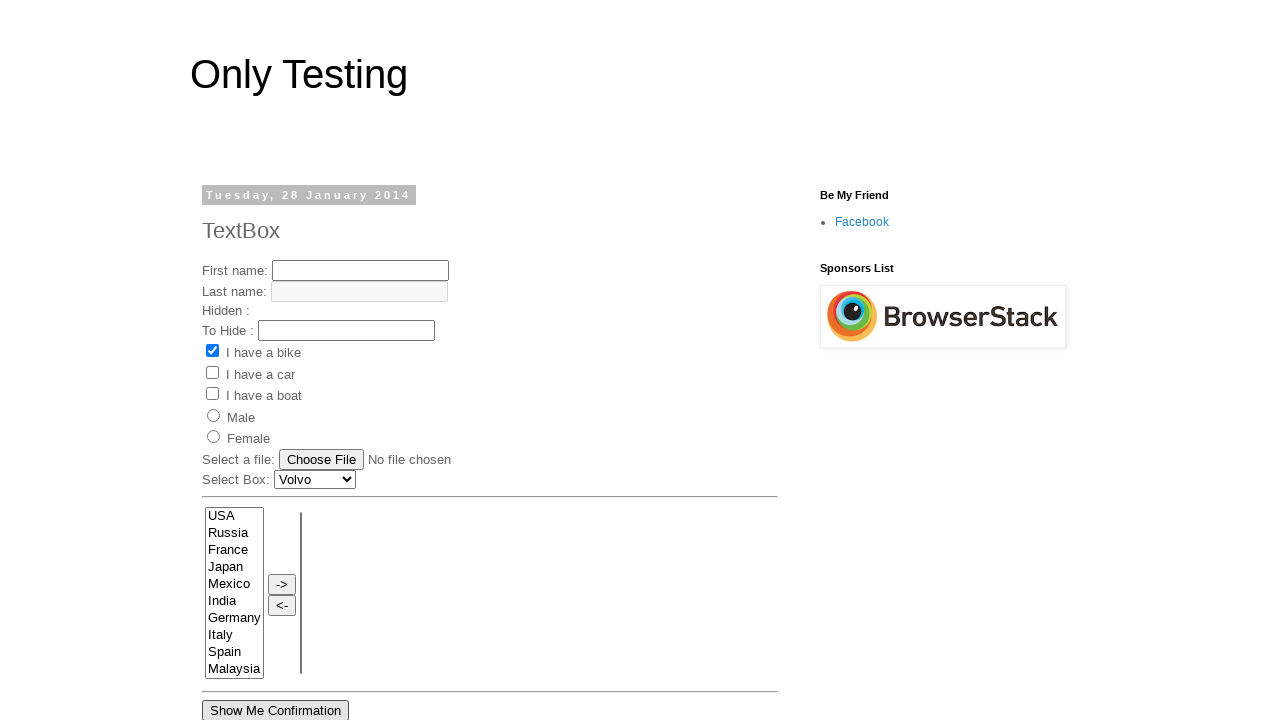